Tests a form with dropdown selection by calculating the sum of two displayed numbers and selecting the correct answer from a dropdown menu

Starting URL: http://suninjuly.github.io/selects1.html

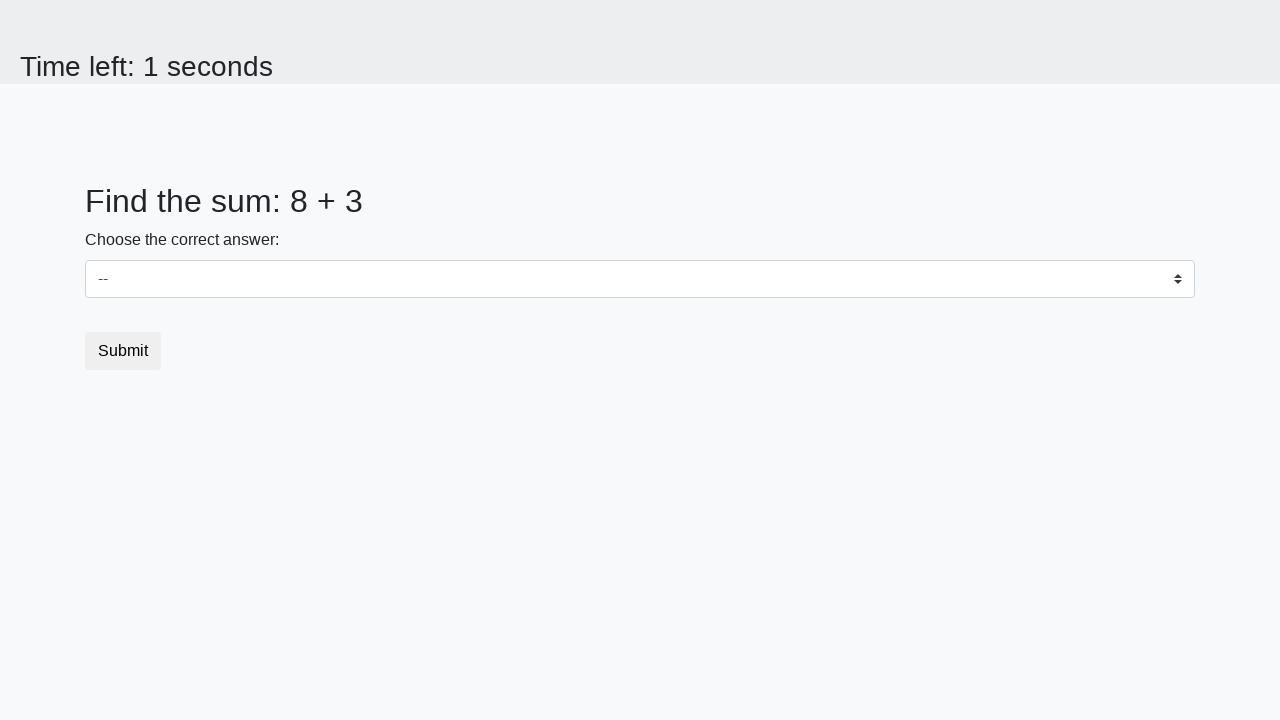

Retrieved first number from #num1 element
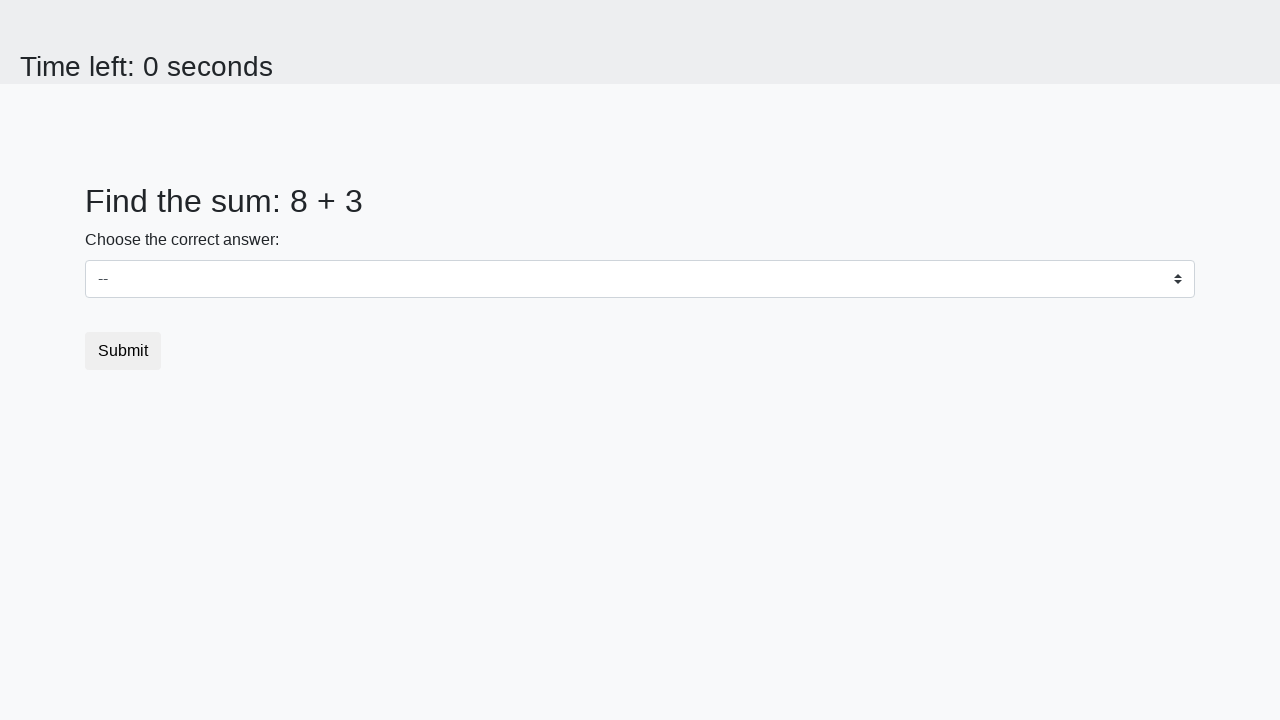

Retrieved second number from #num2 element
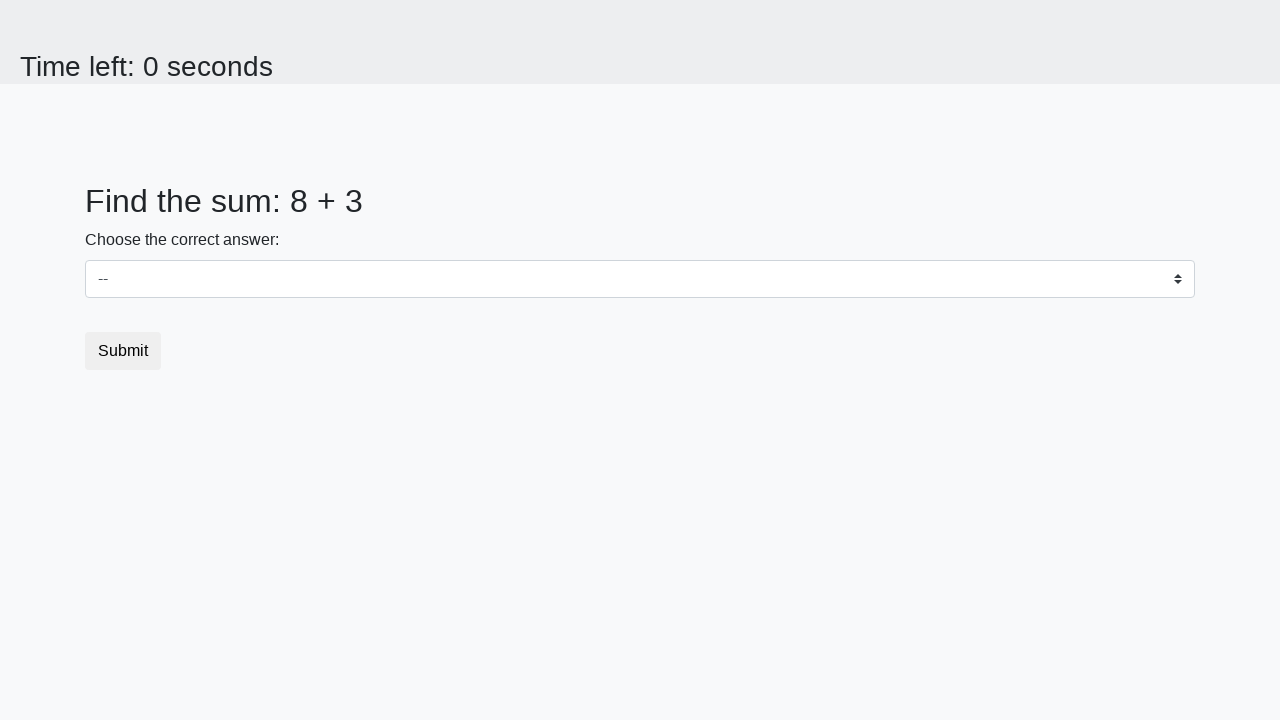

Calculated sum of 8 + 3 = 11
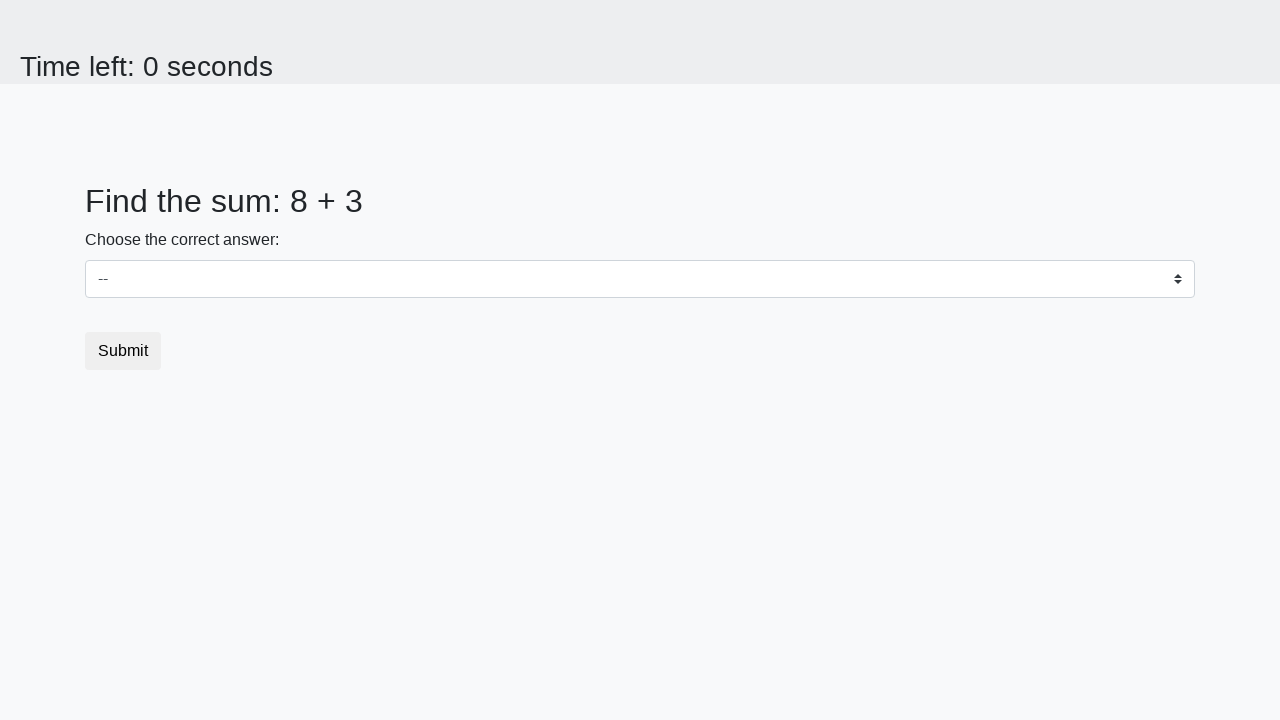

Selected answer '11' from dropdown menu on select
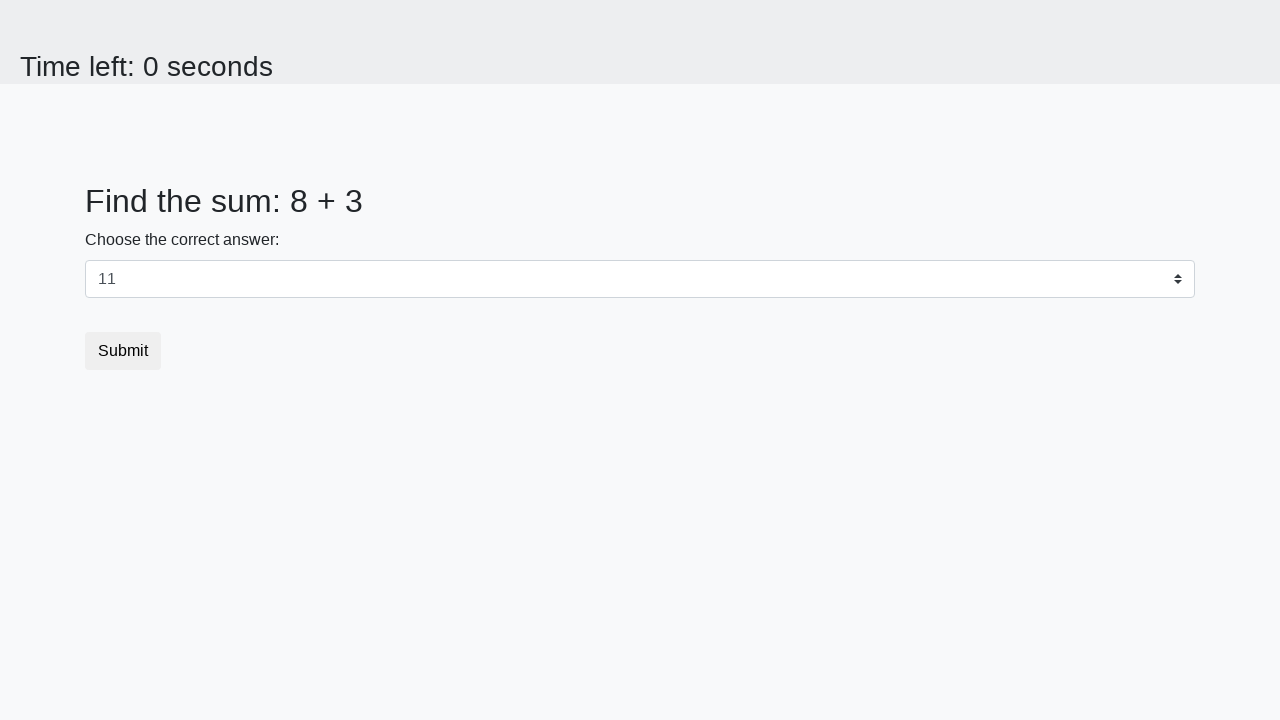

Clicked submit button to complete form at (123, 351) on button.btn
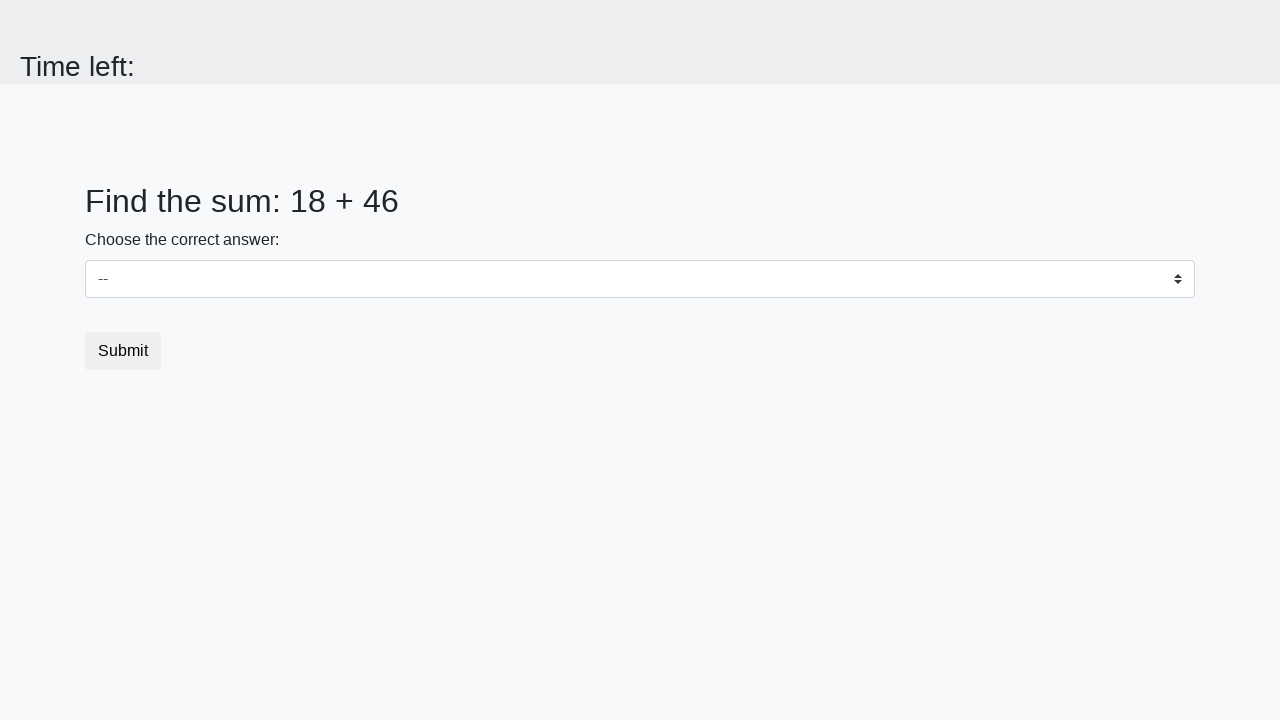

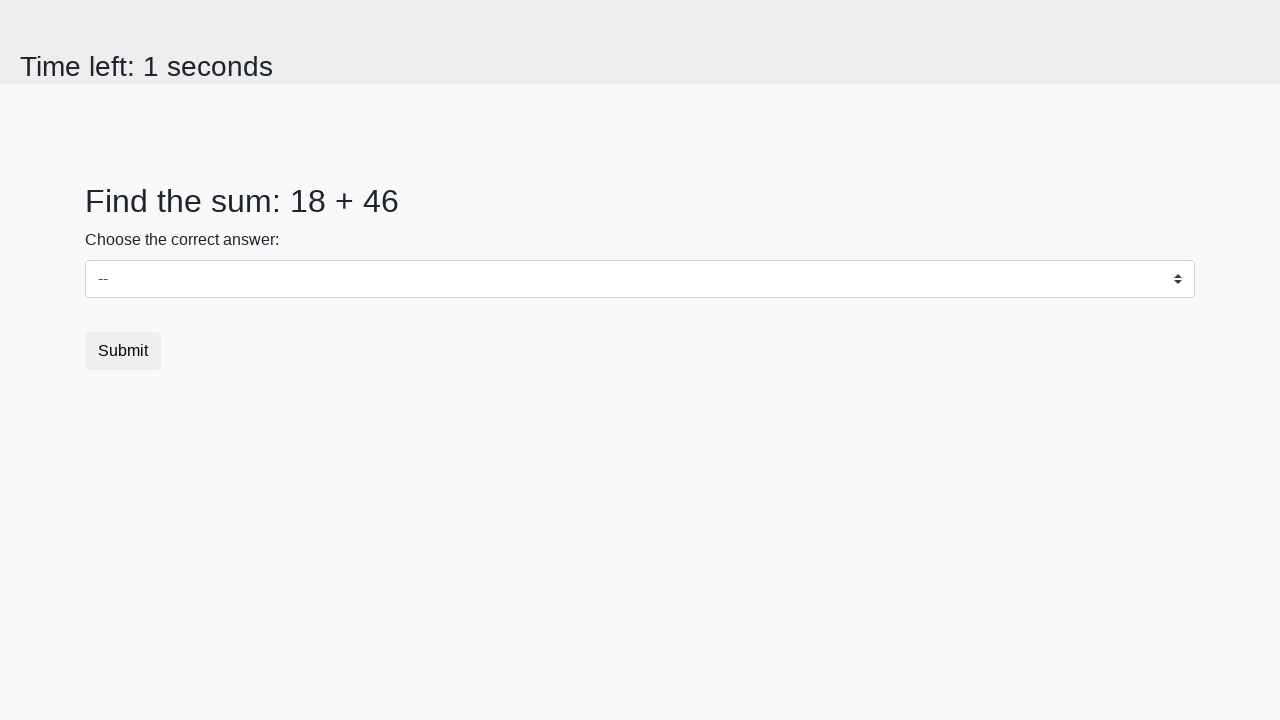